Navigates to Python.org, searches for "flask" using the search bar, and then navigates back

Starting URL: https://www.python.org

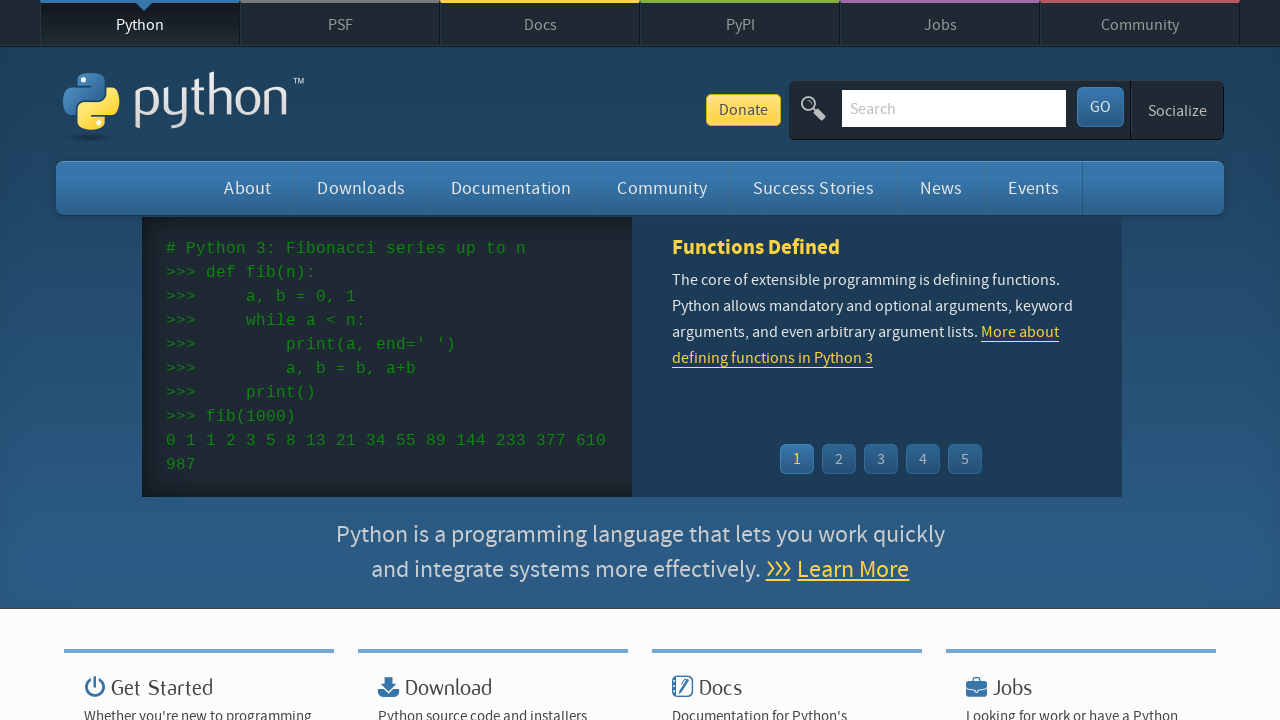

Filled search field with 'flask' on #id-search-field
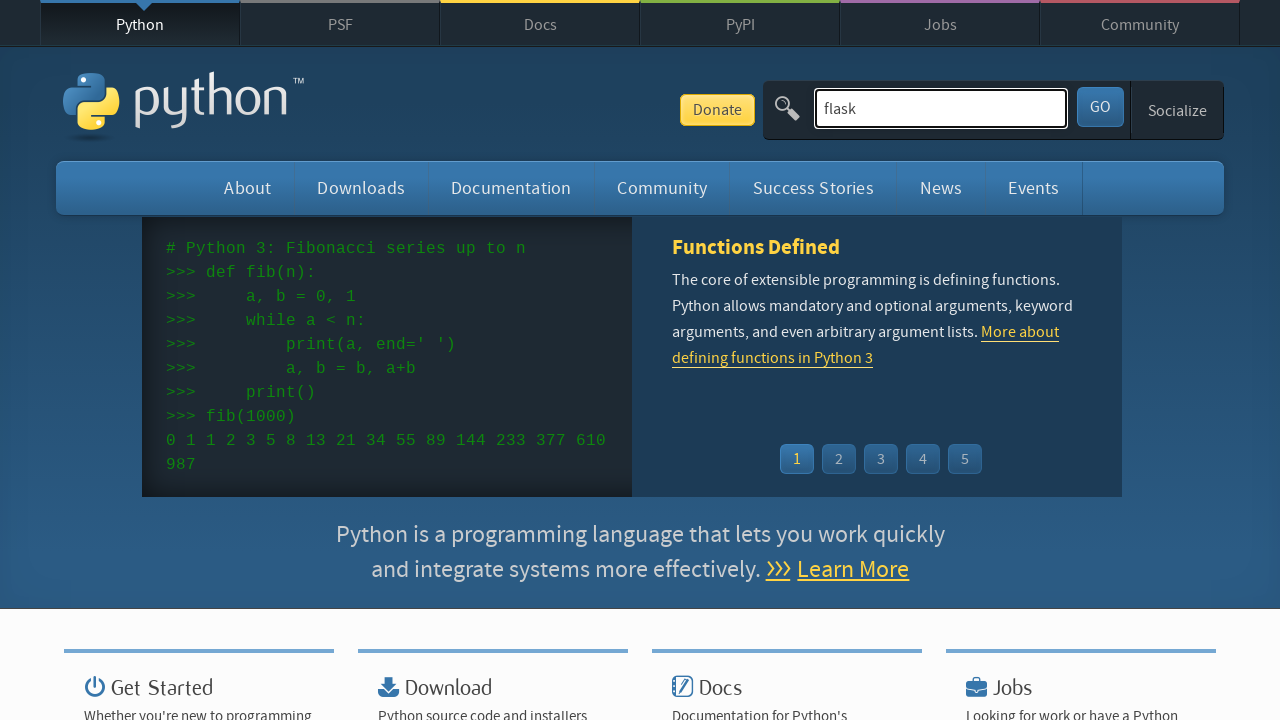

Pressed Enter to submit search for 'flask' on #id-search-field
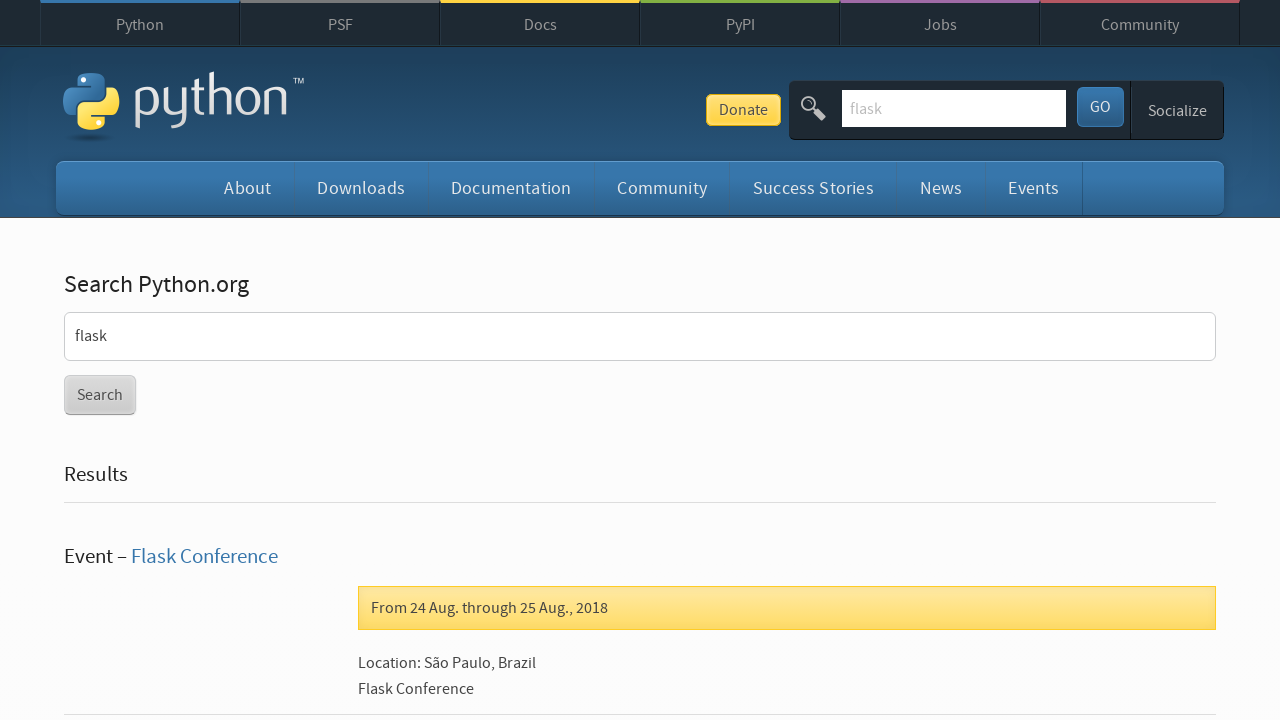

Waited for search results page to load
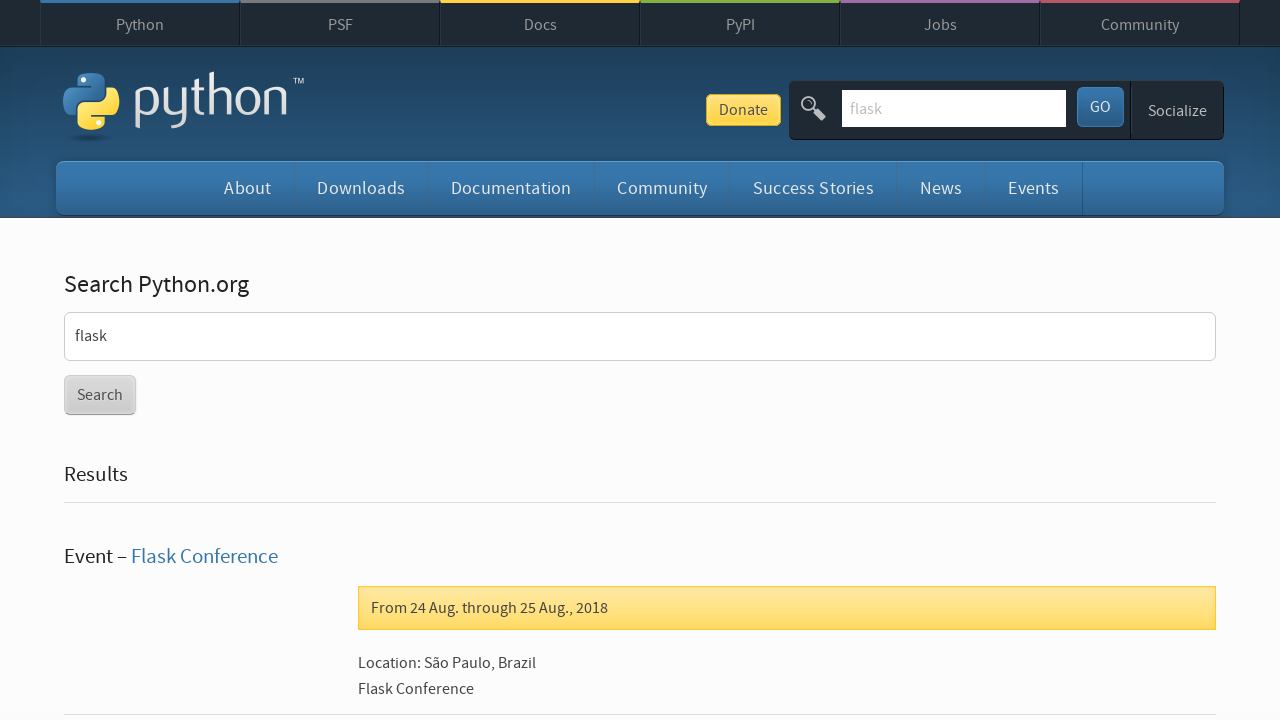

Navigated back to previous page
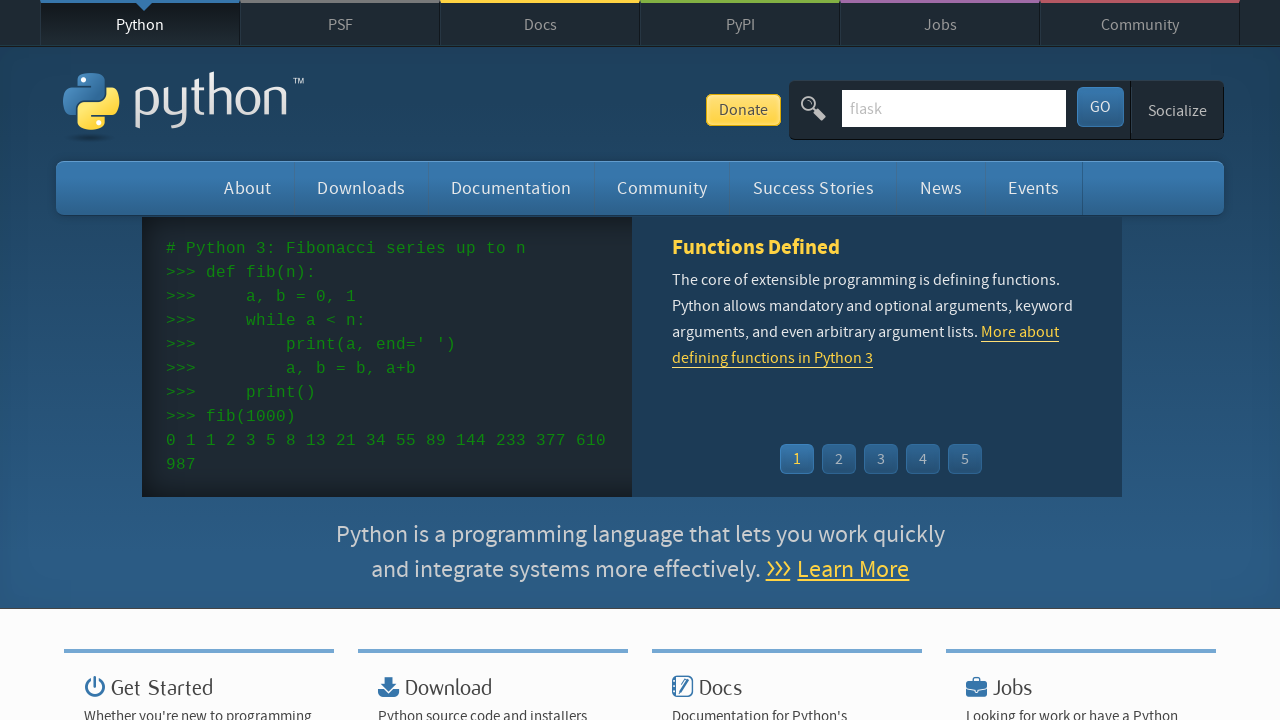

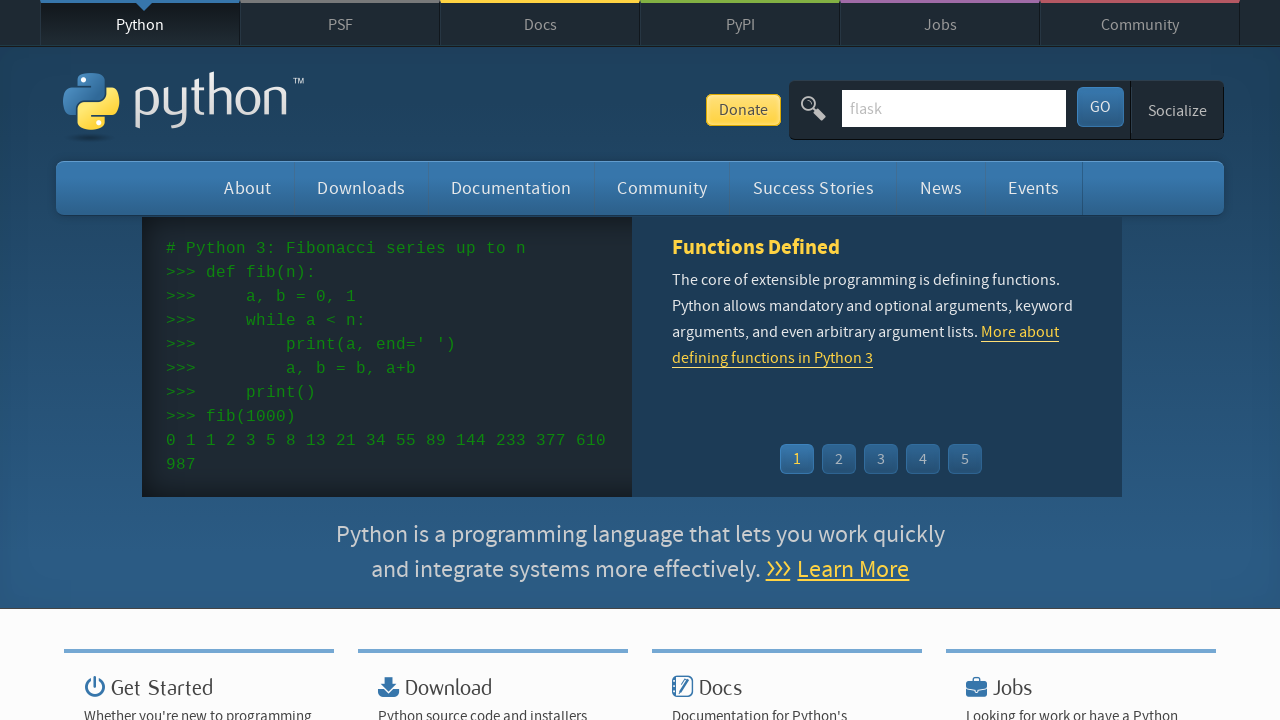